Demonstrates drag-and-drop action by dragging element A and dropping it onto element B

Starting URL: https://crossbrowsertesting.github.io/drag-and-drop

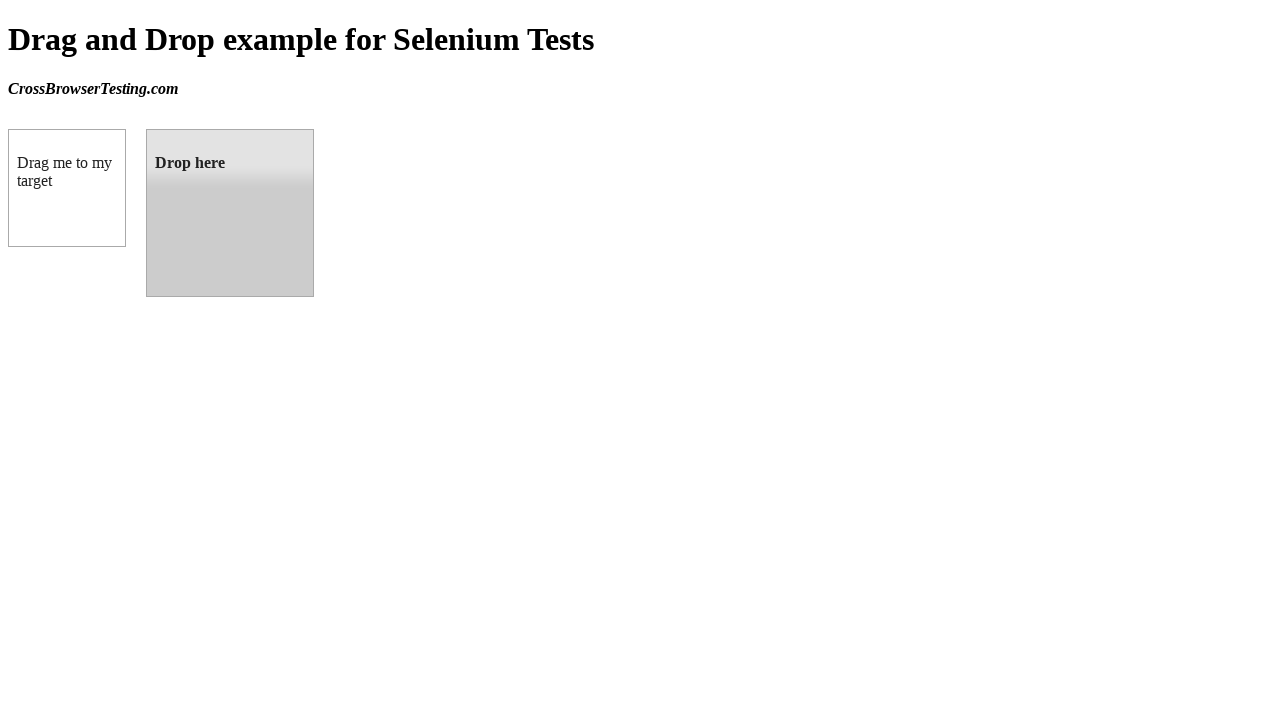

Navigated to drag-and-drop demo page
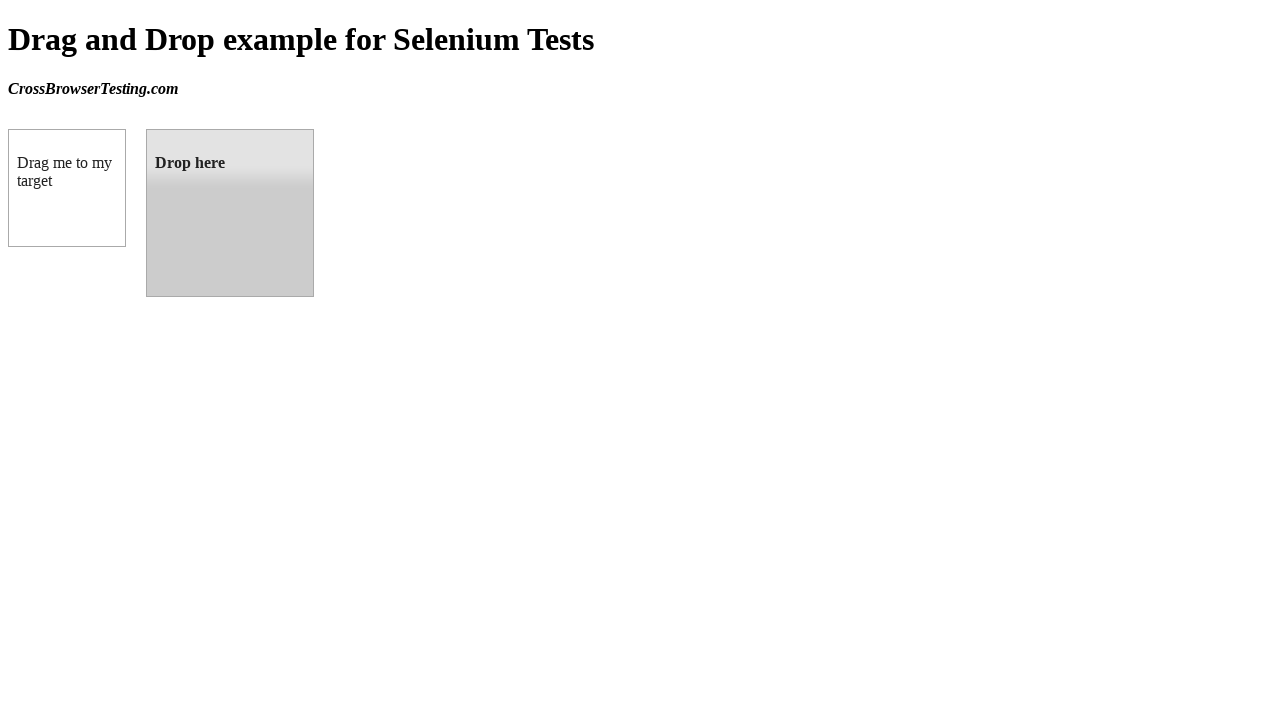

Located draggable element A
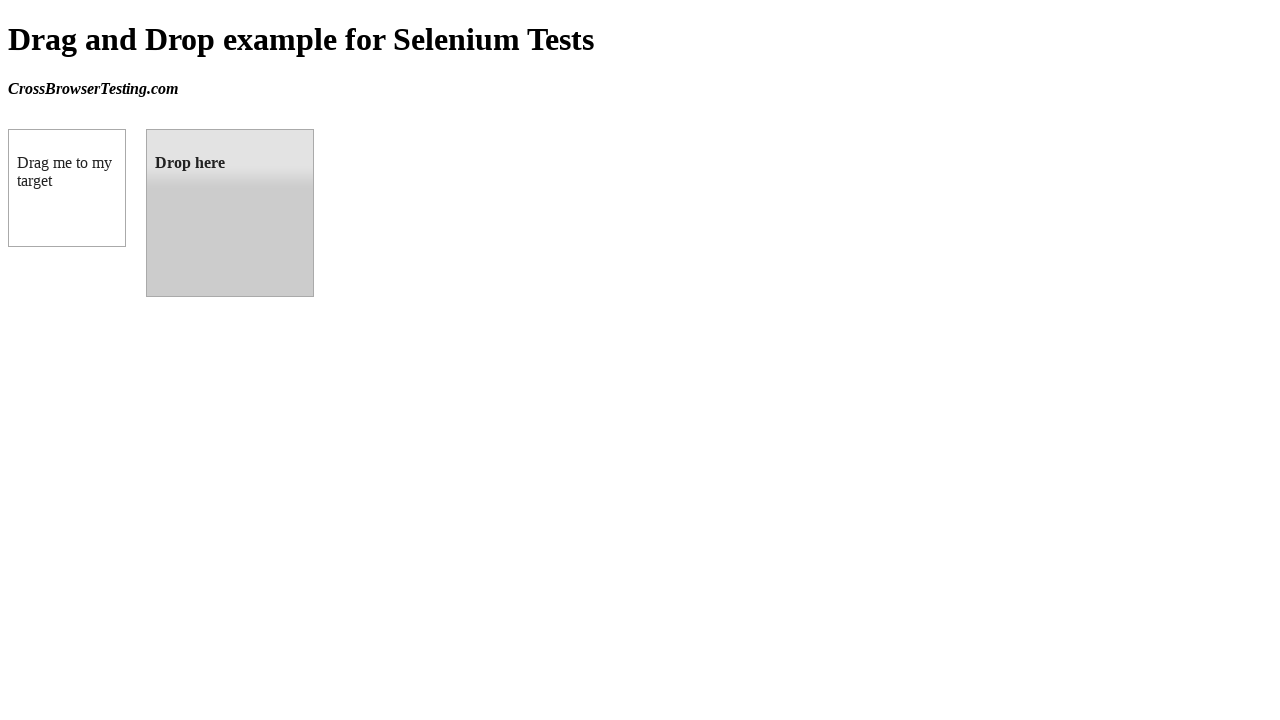

Located droppable element B
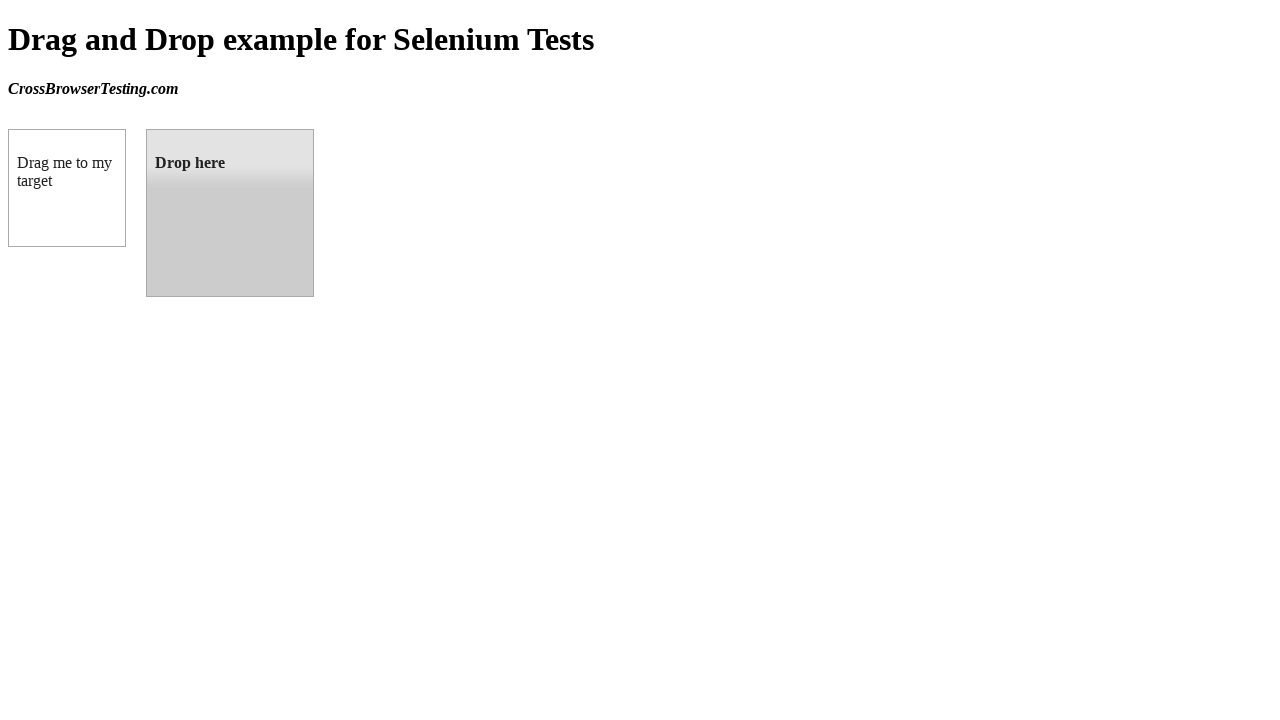

Dragged element A onto element B at (230, 213)
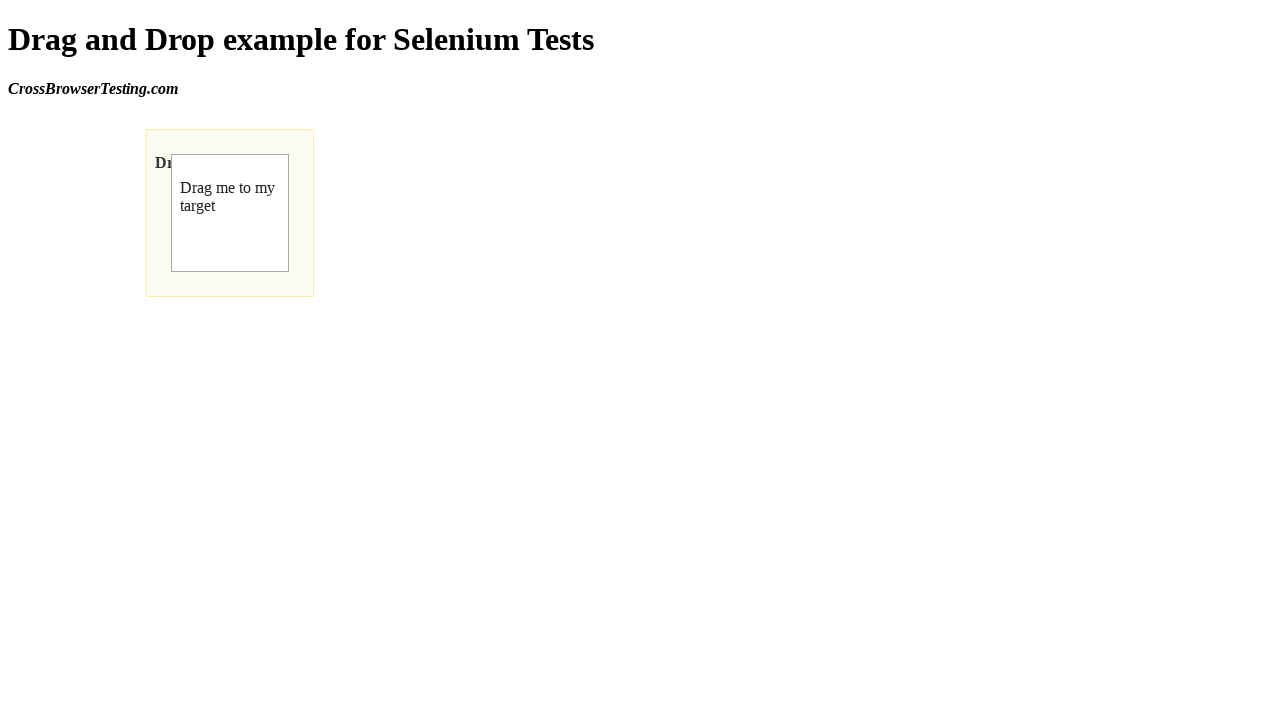

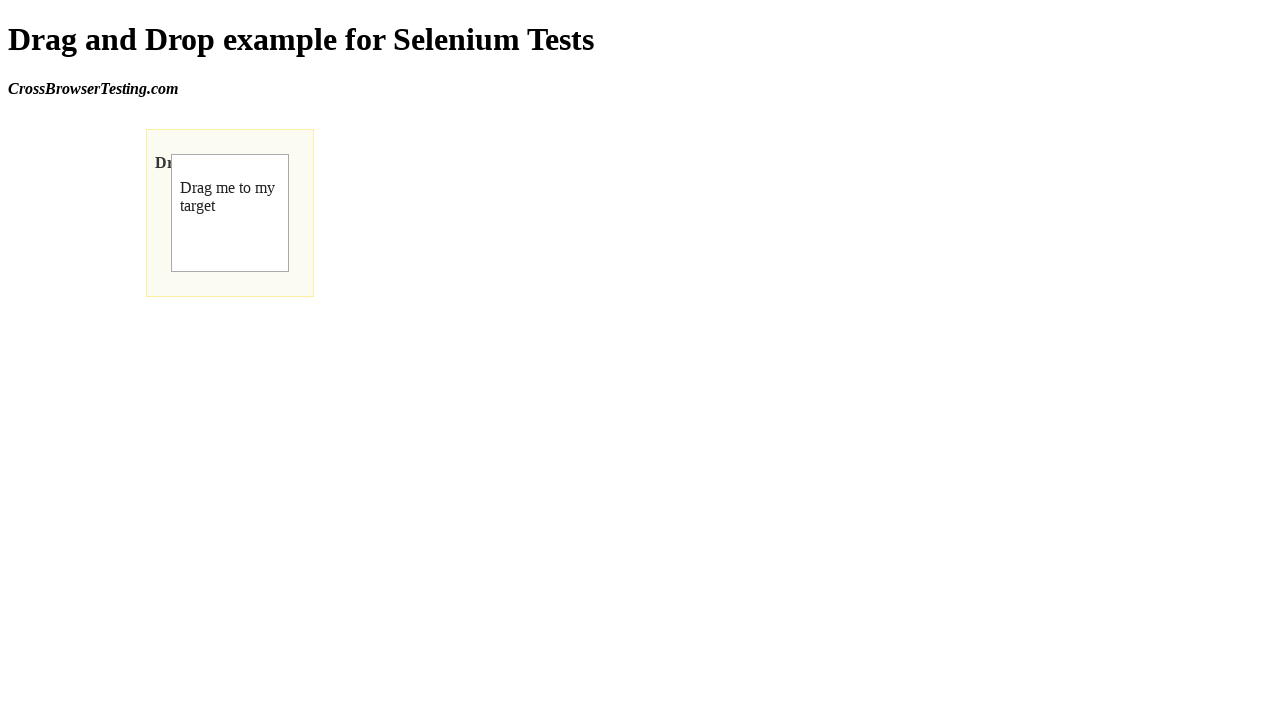